Tests a dynamic pricing page by waiting for a specific price, clicking a button, solving a mathematical problem, and submitting the answer

Starting URL: https://suninjuly.github.io/explicit_wait2.html

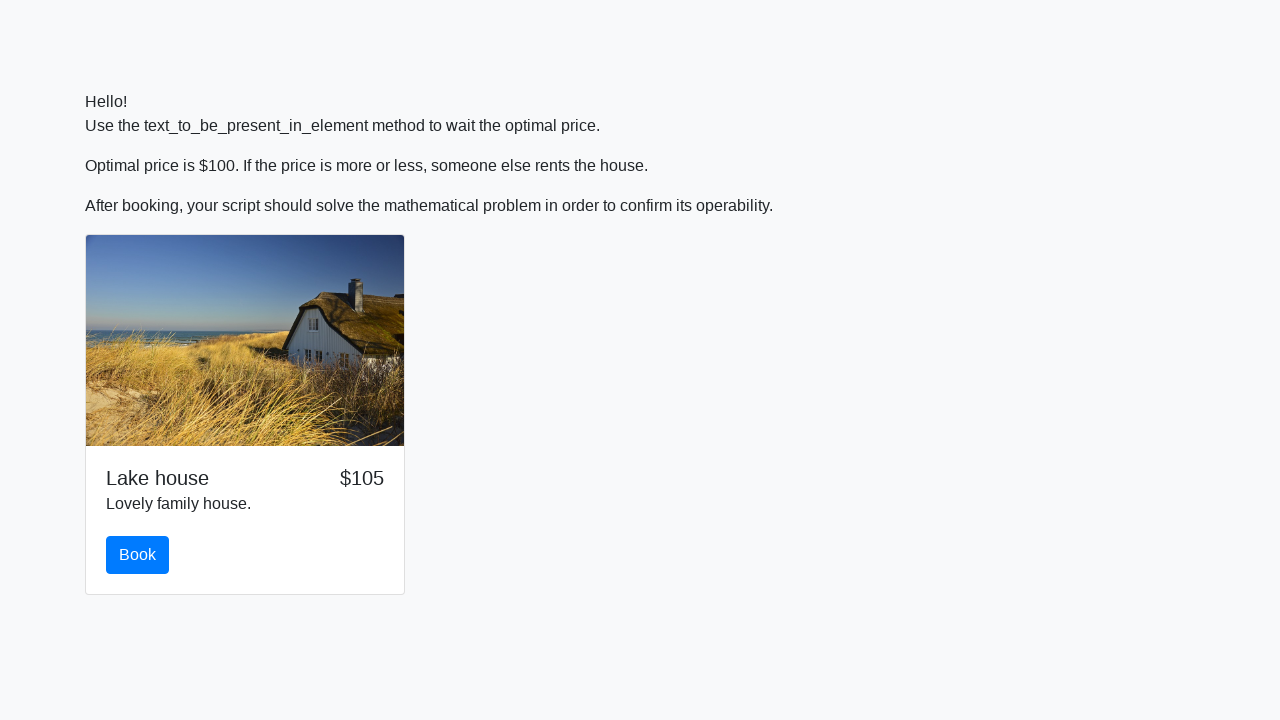

Waited for price to reach $100
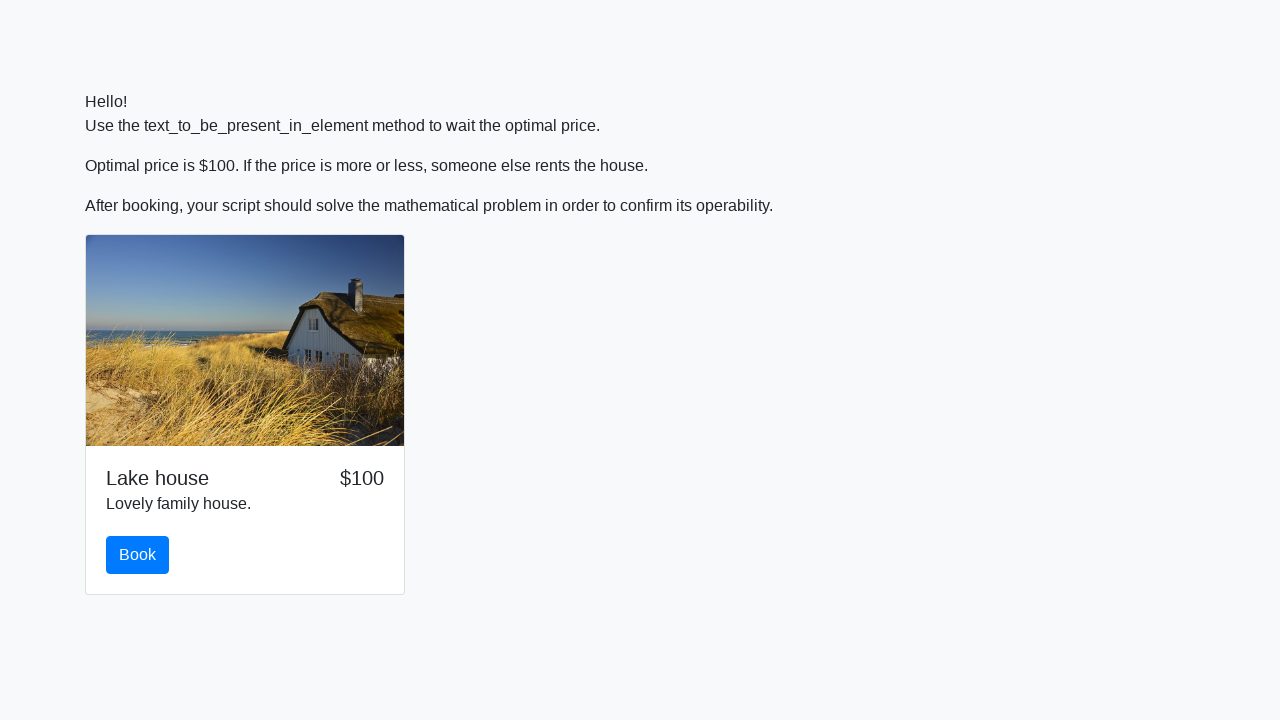

Clicked the book button at (138, 555) on #book
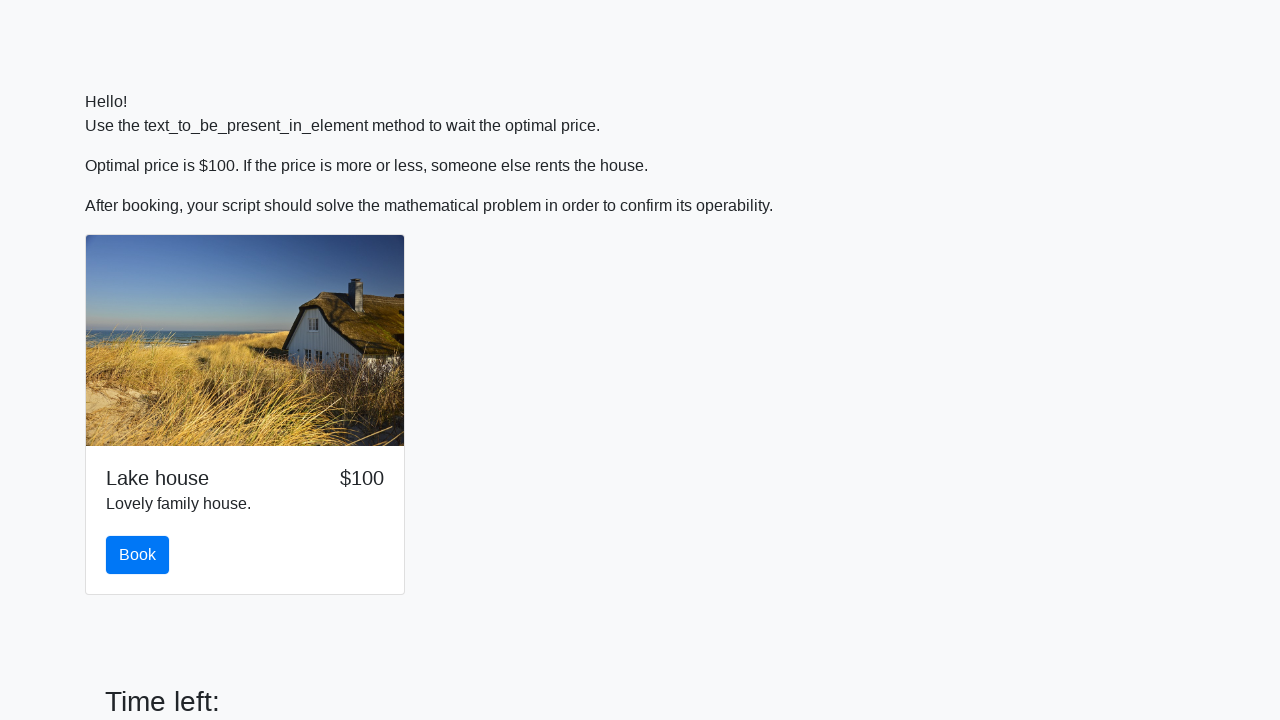

Retrieved input value: 985
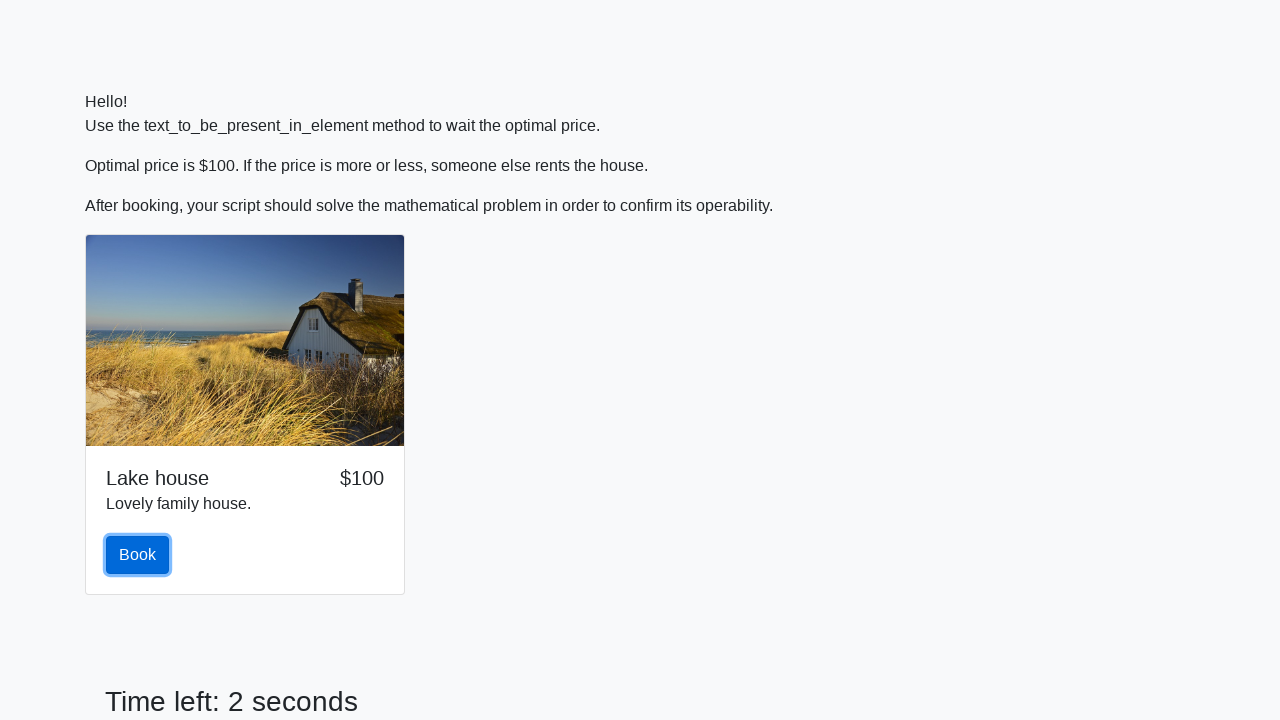

Calculated mathematical result: 2.4787665048238012
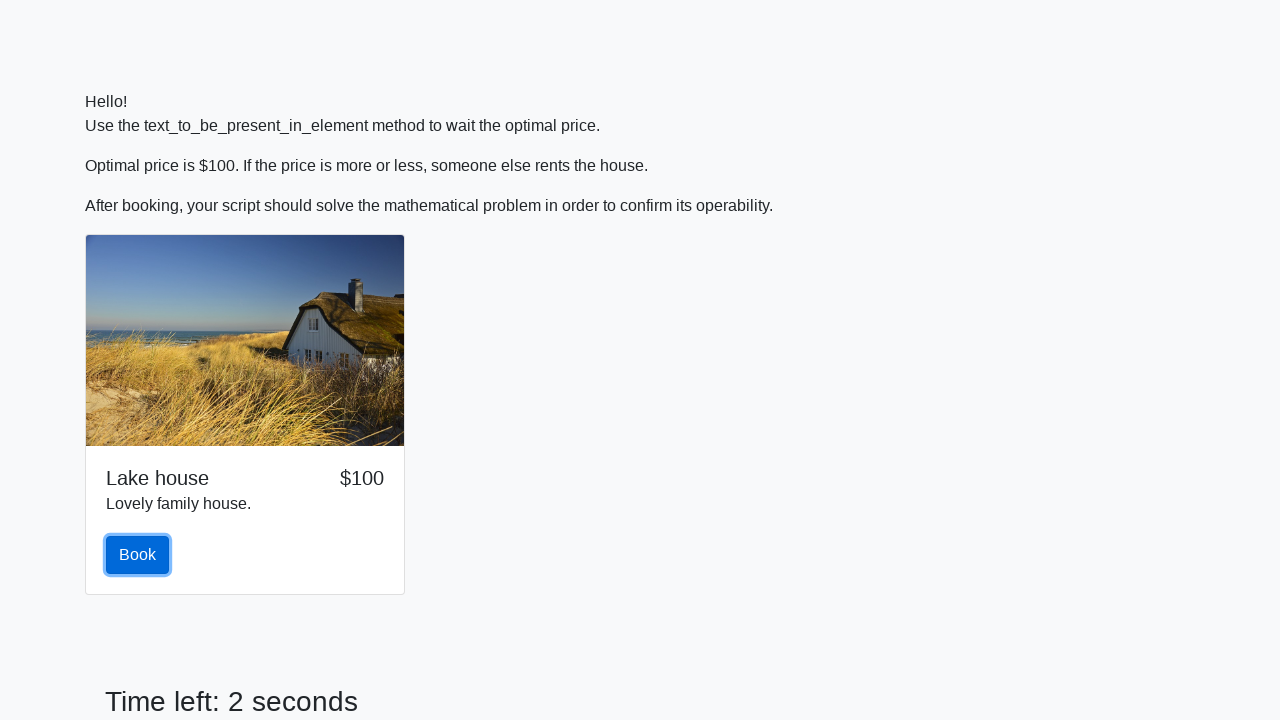

Filled the answer into the form on .form-control
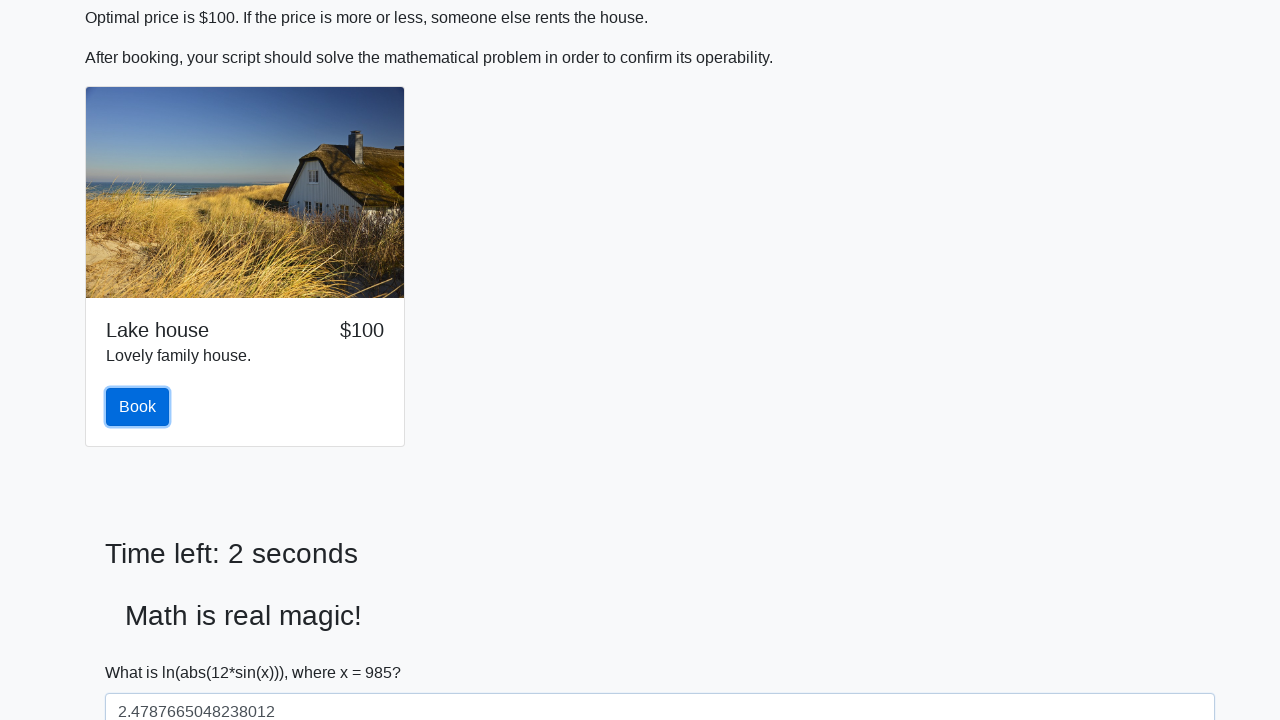

Clicked the solve button to submit the answer at (143, 651) on #solve
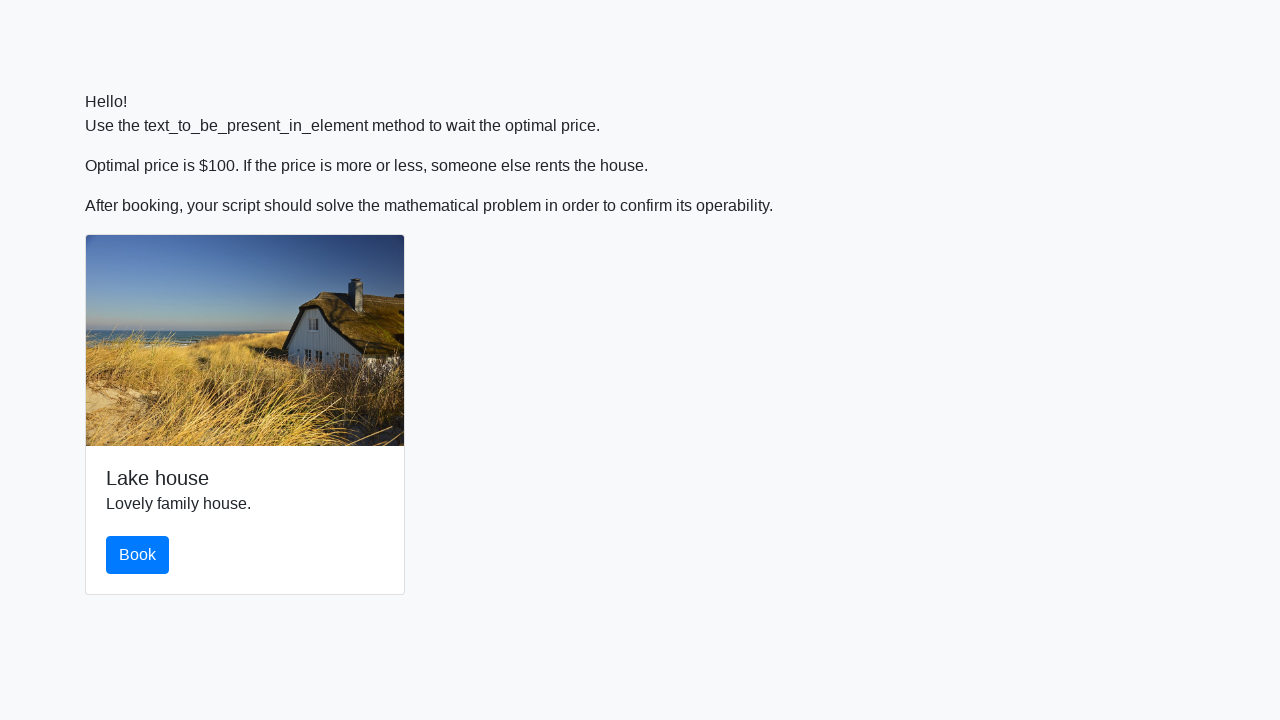

Set up dialog handler to accept alerts
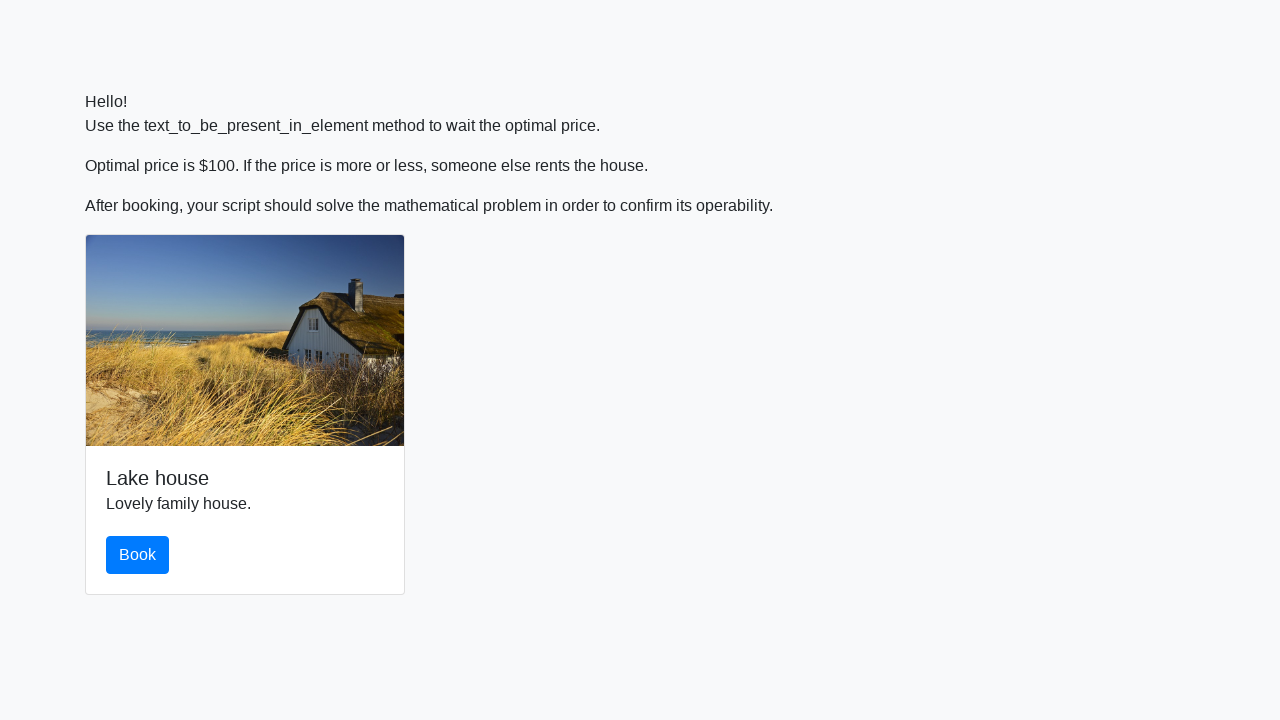

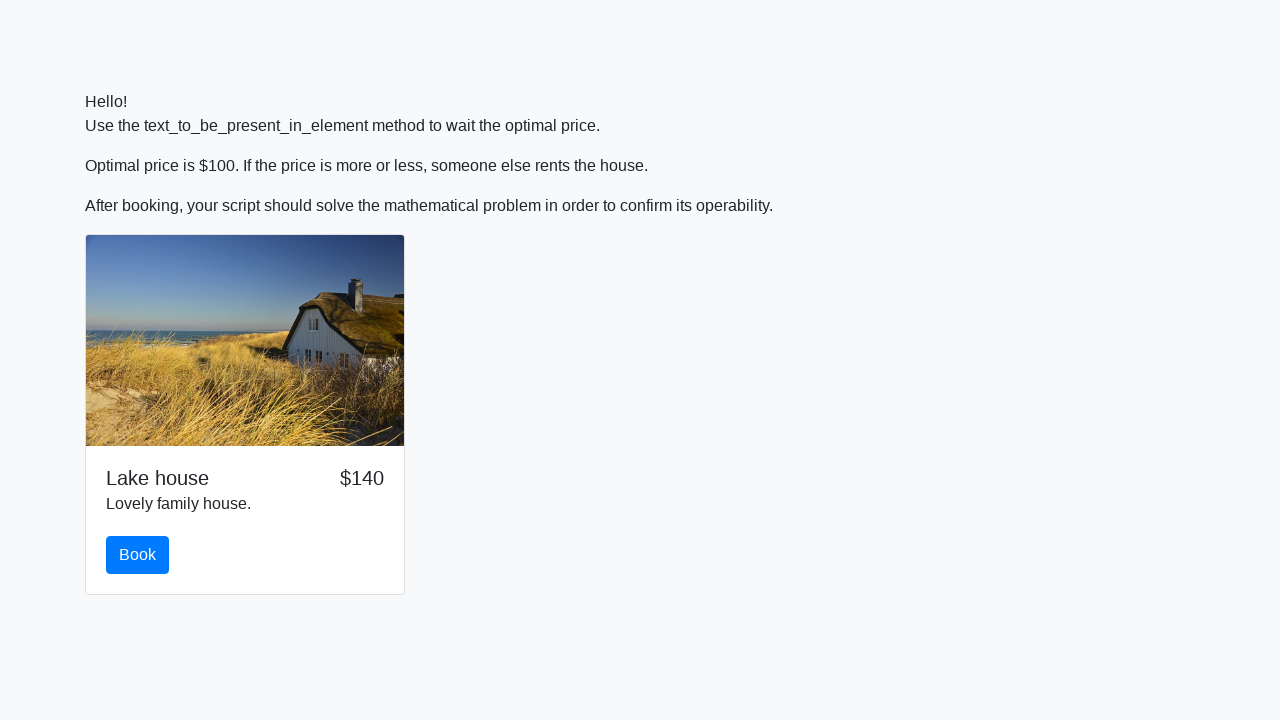